Tests a loading page by waiting for an element to appear after a loader completes, demonstrating fluent wait functionality

Starting URL: https://www.automationtesting.co.uk/loadertwo.html

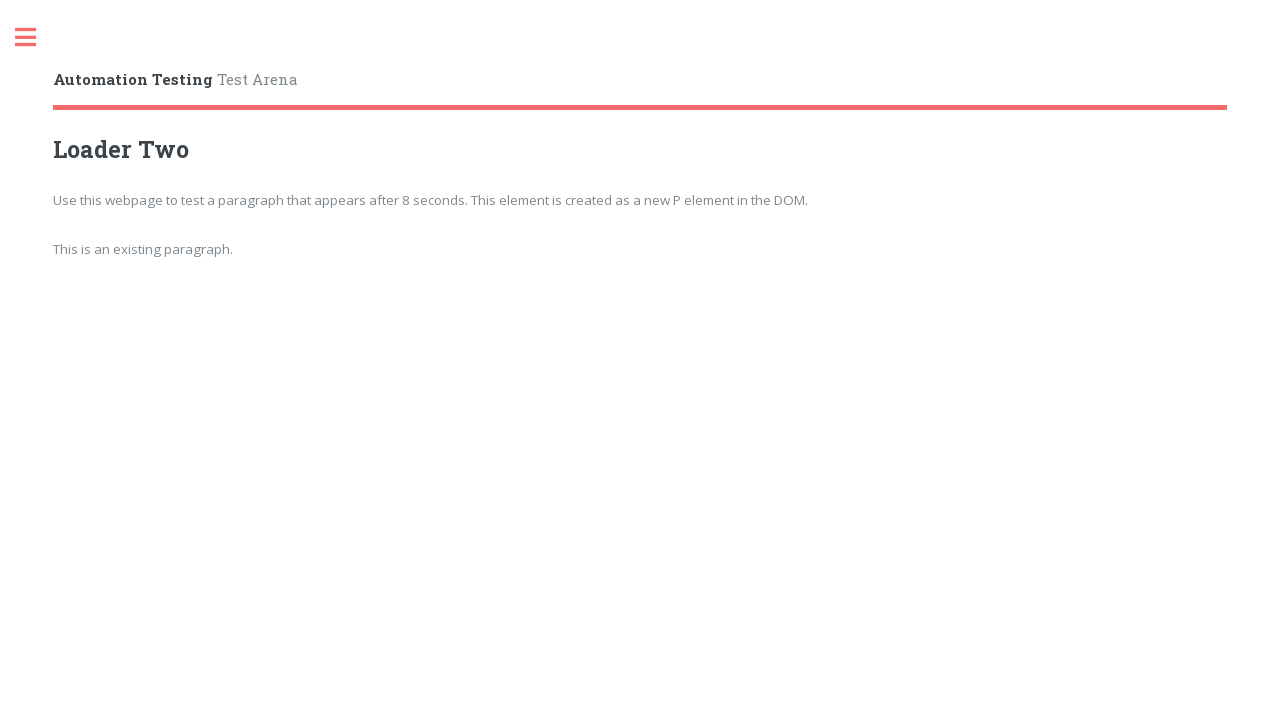

Navigated to loader test page
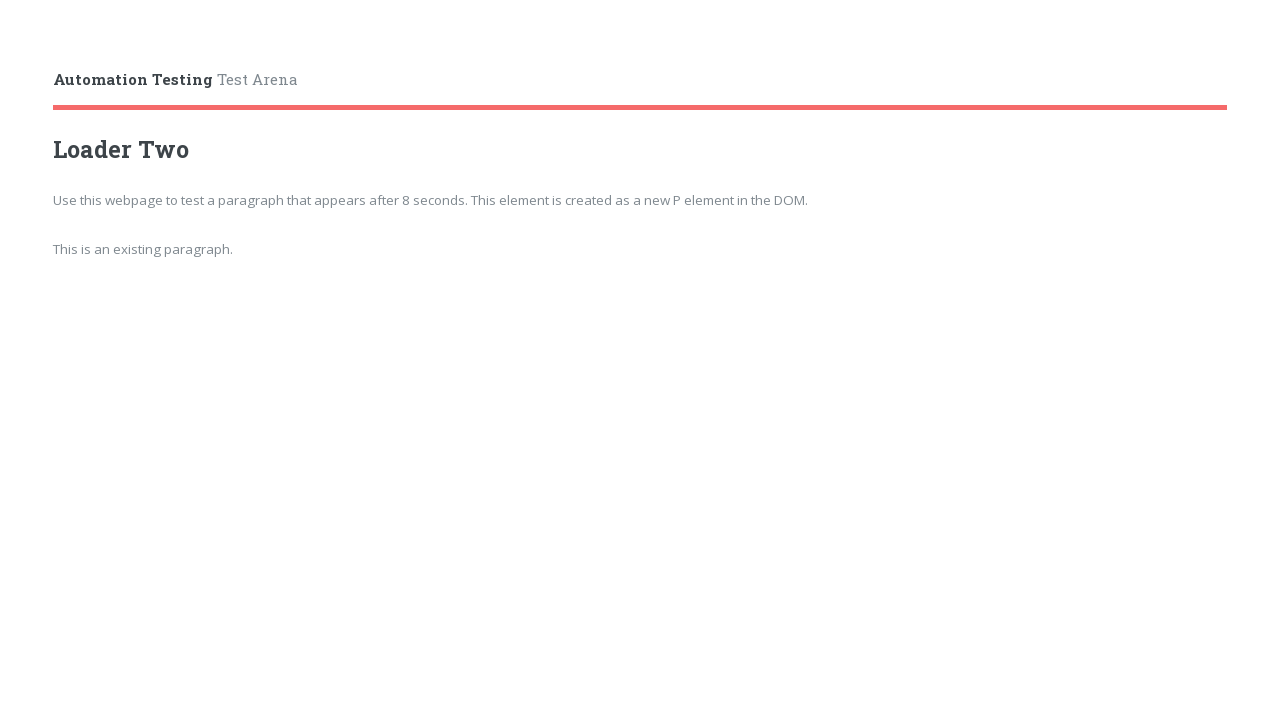

Element appeared after loader completed
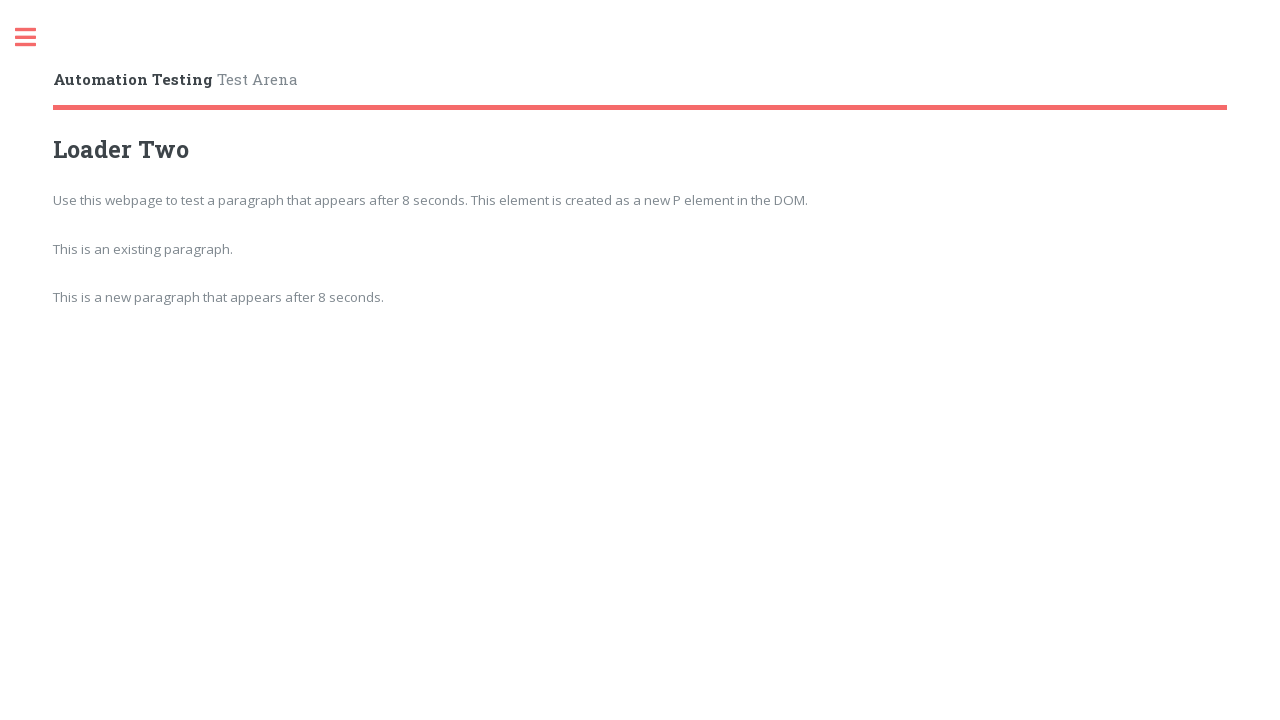

Located the element that appeared
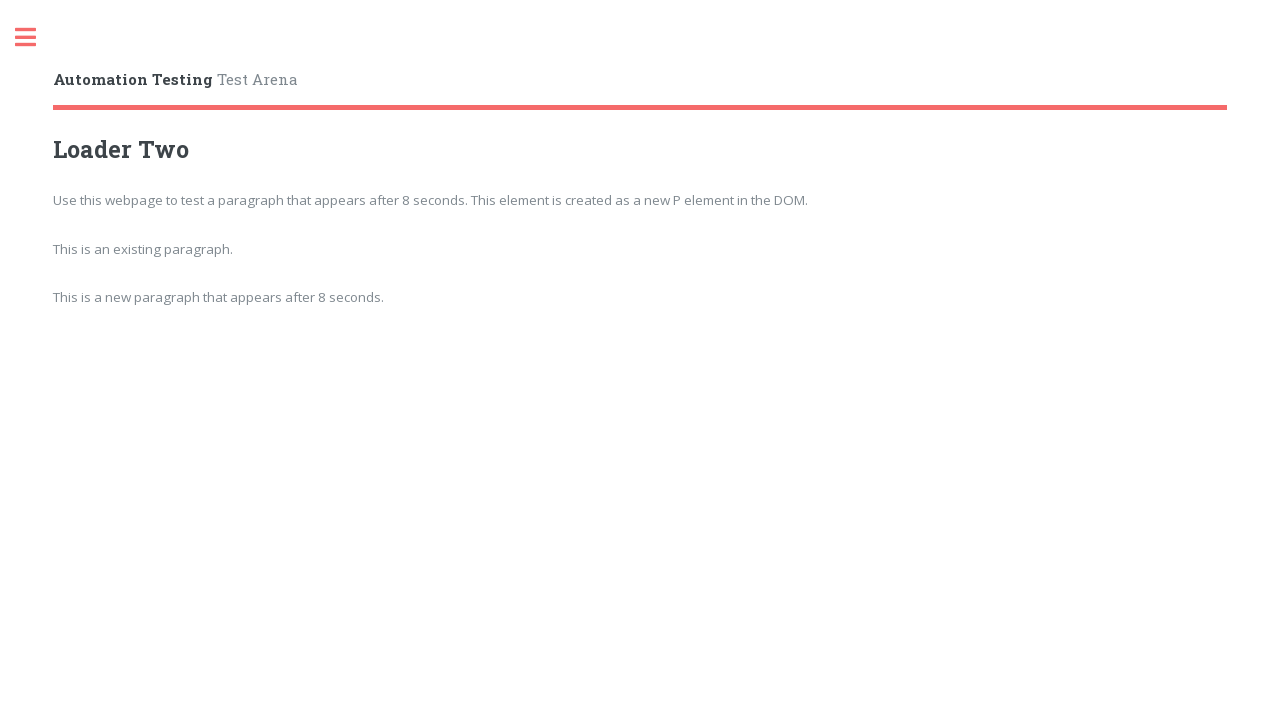

Verified element is visible
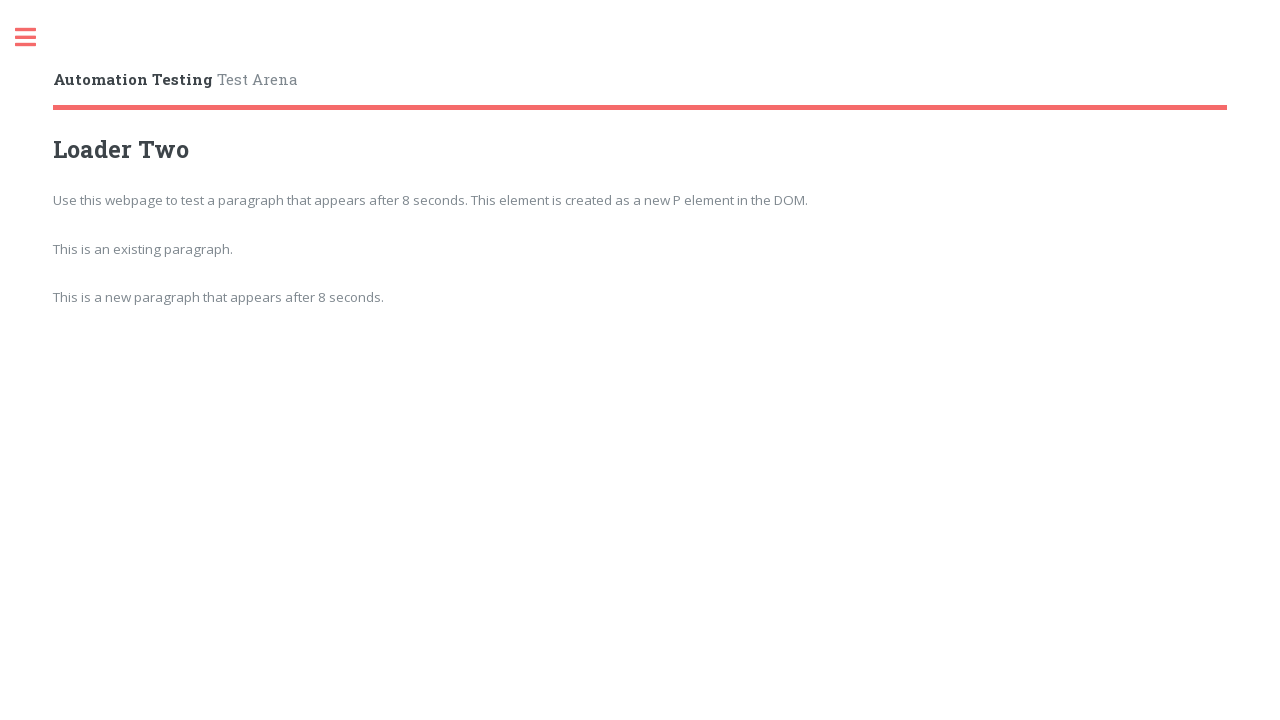

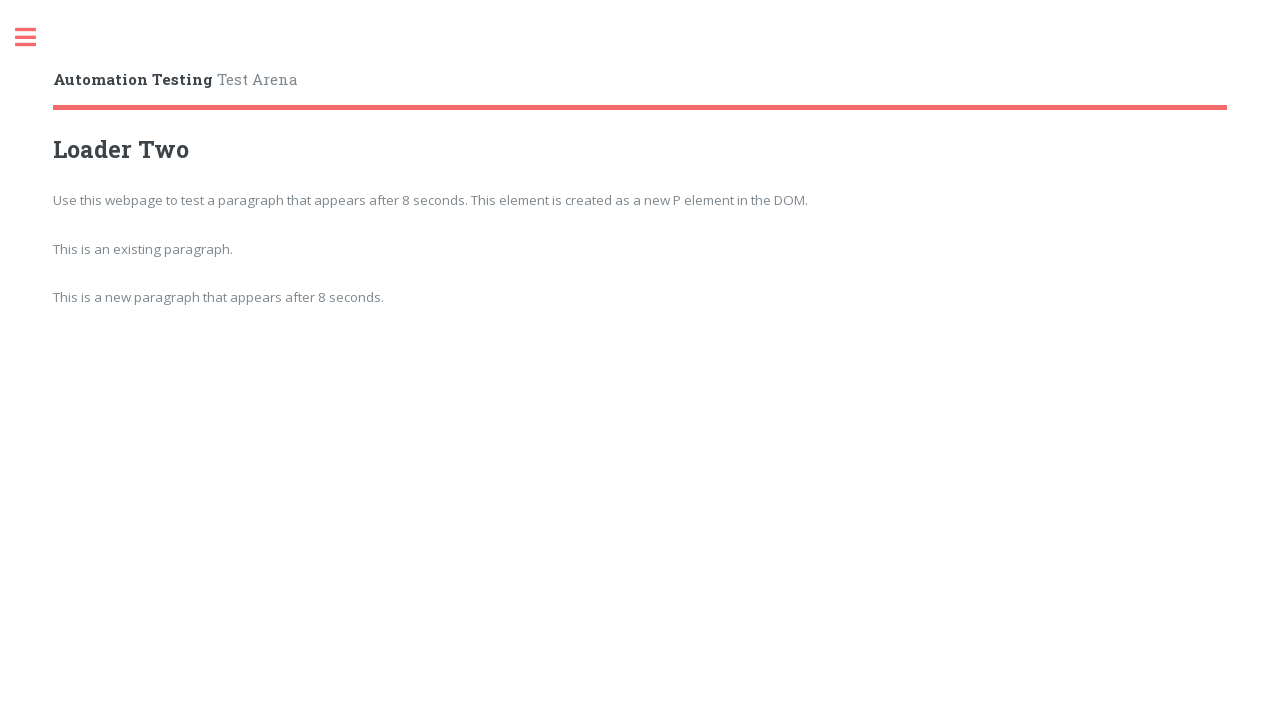